Tests notification message functionality by clicking a link and verifying the notification message appears

Starting URL: http://the-internet.herokuapp.com/notification_message_rendered

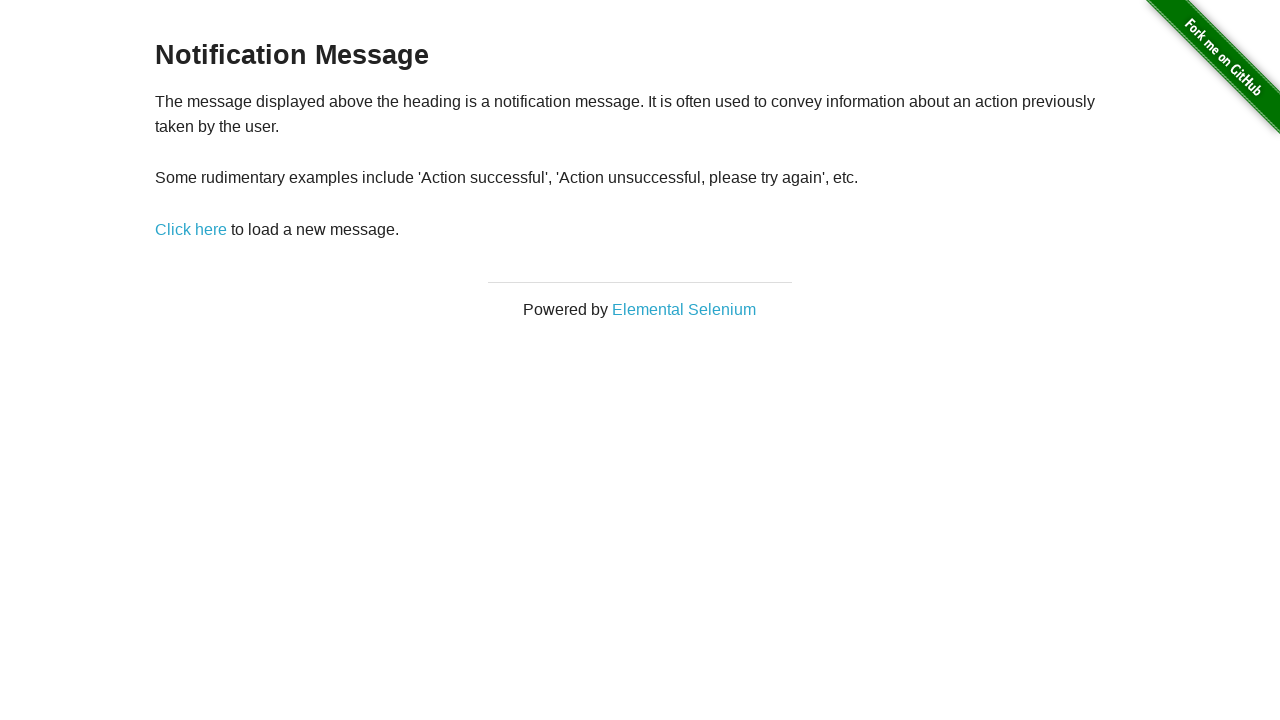

Clicked 'Click here' link to trigger notification at (191, 229) on xpath=//div[@class='example']//a[text()='Click here']
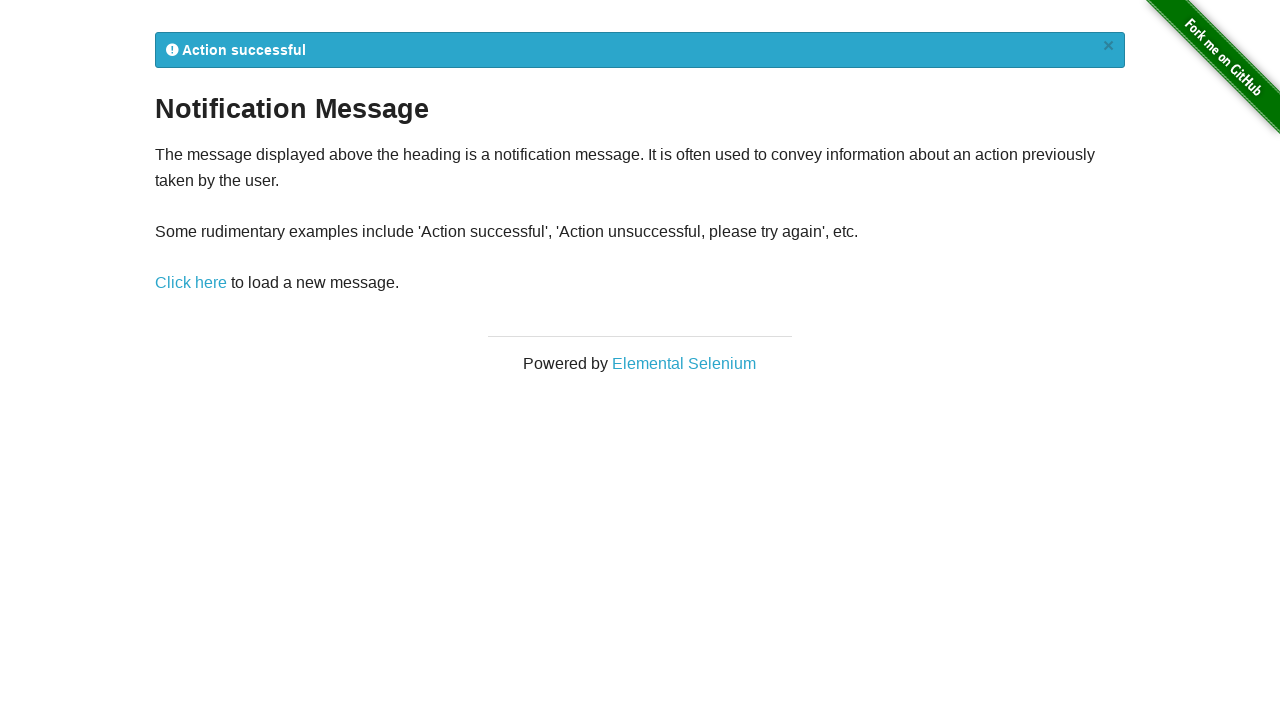

Notification message appeared
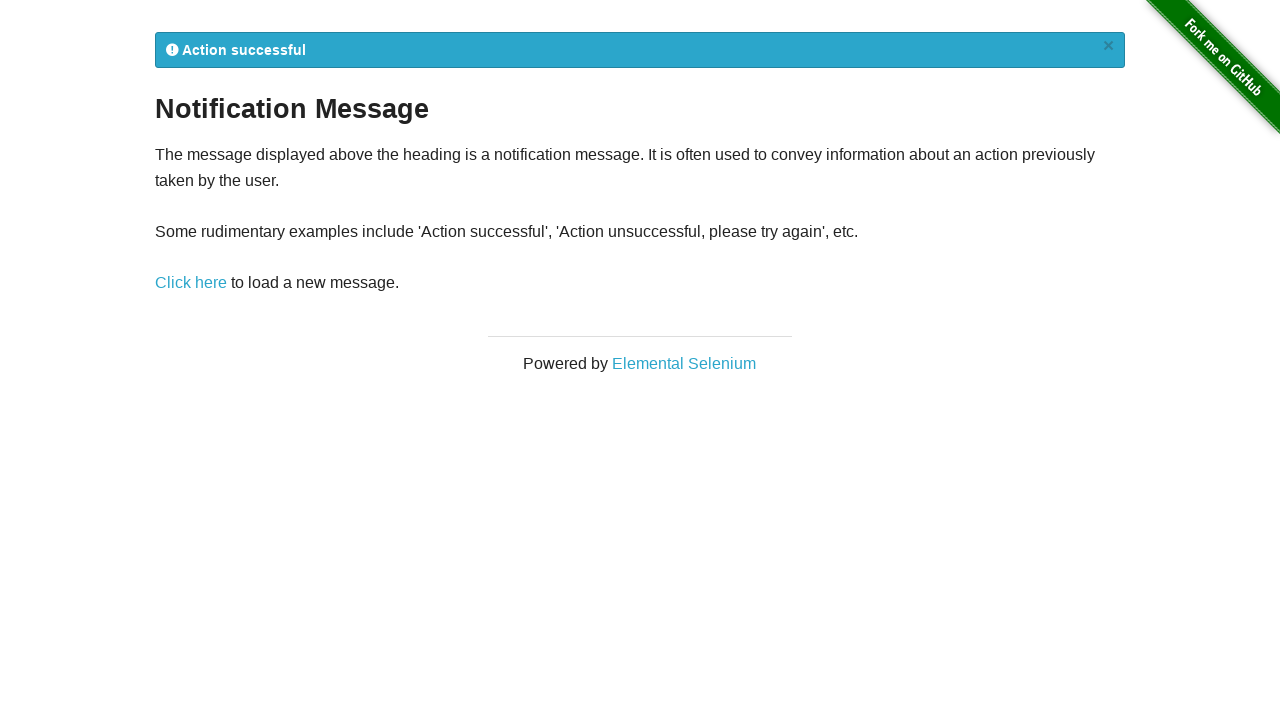

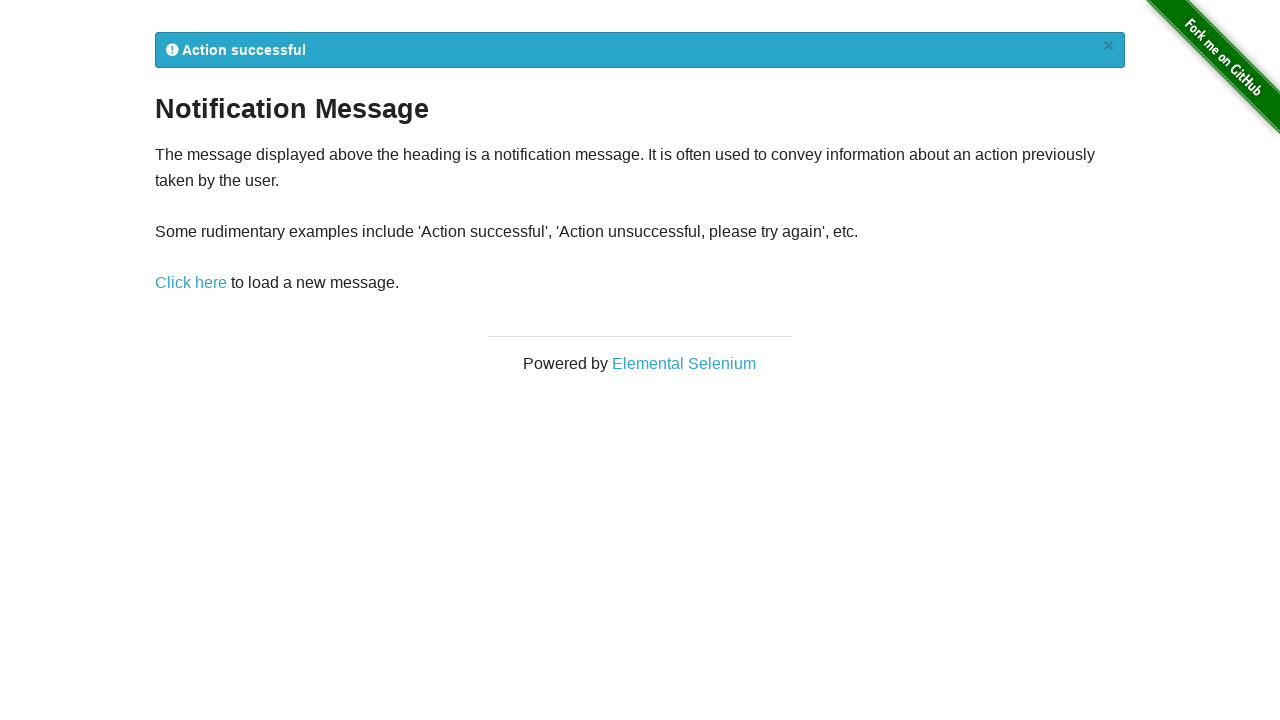